Tests navigation to password reset form with Email tab active

Starting URL: https://b2c.passport.rt.ru

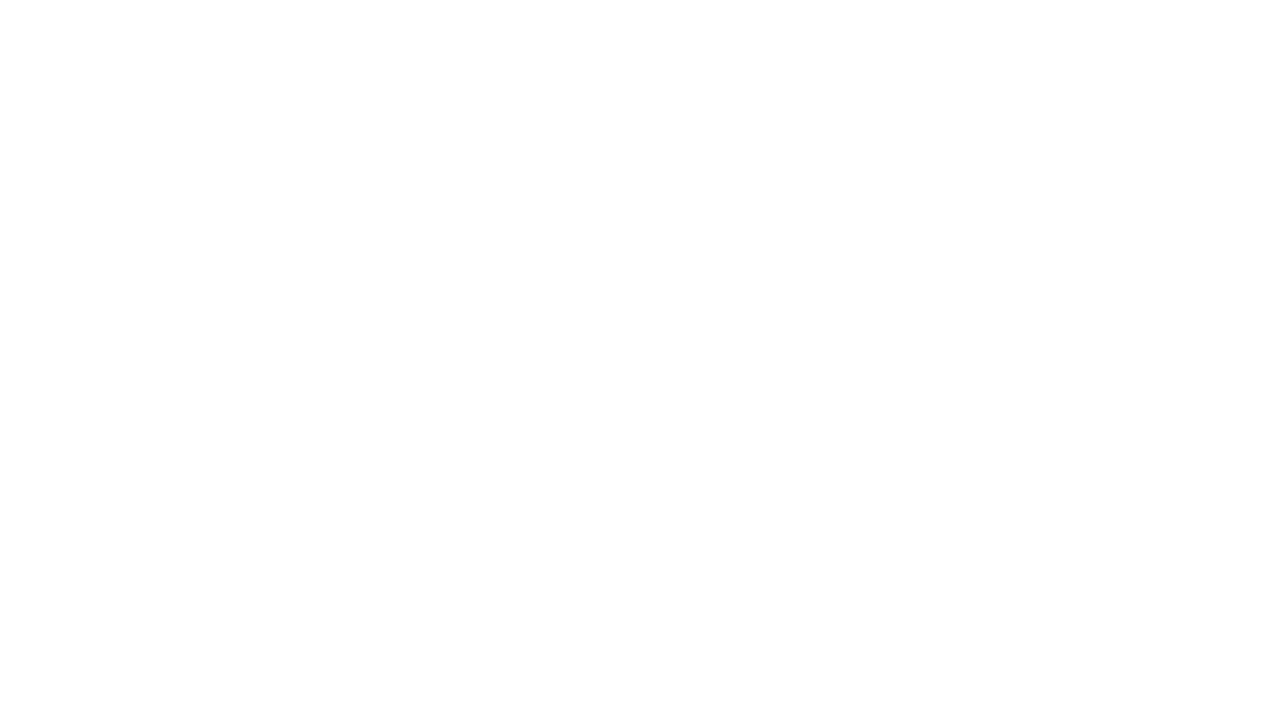

Clicked Email tab at (870, 171) on #t-btn-tab-mail
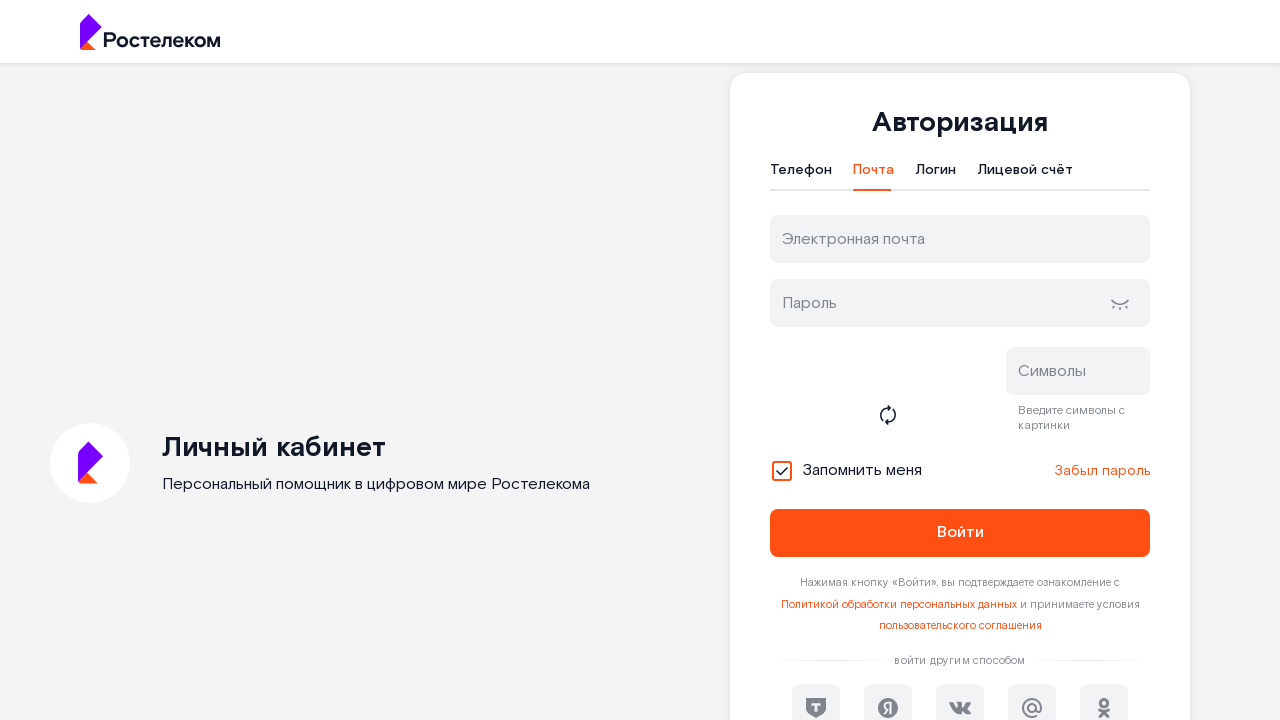

Verified Email tab is active
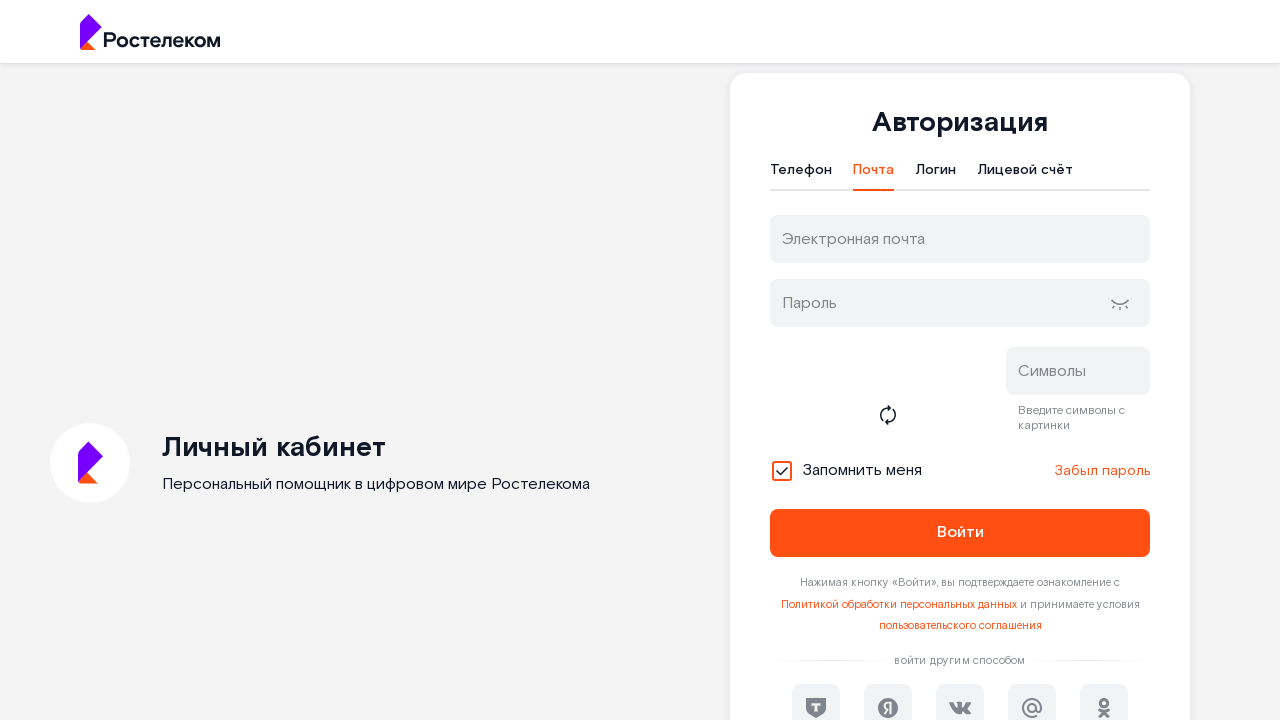

Clicked forgot password link at (1102, 471) on #forgot_password
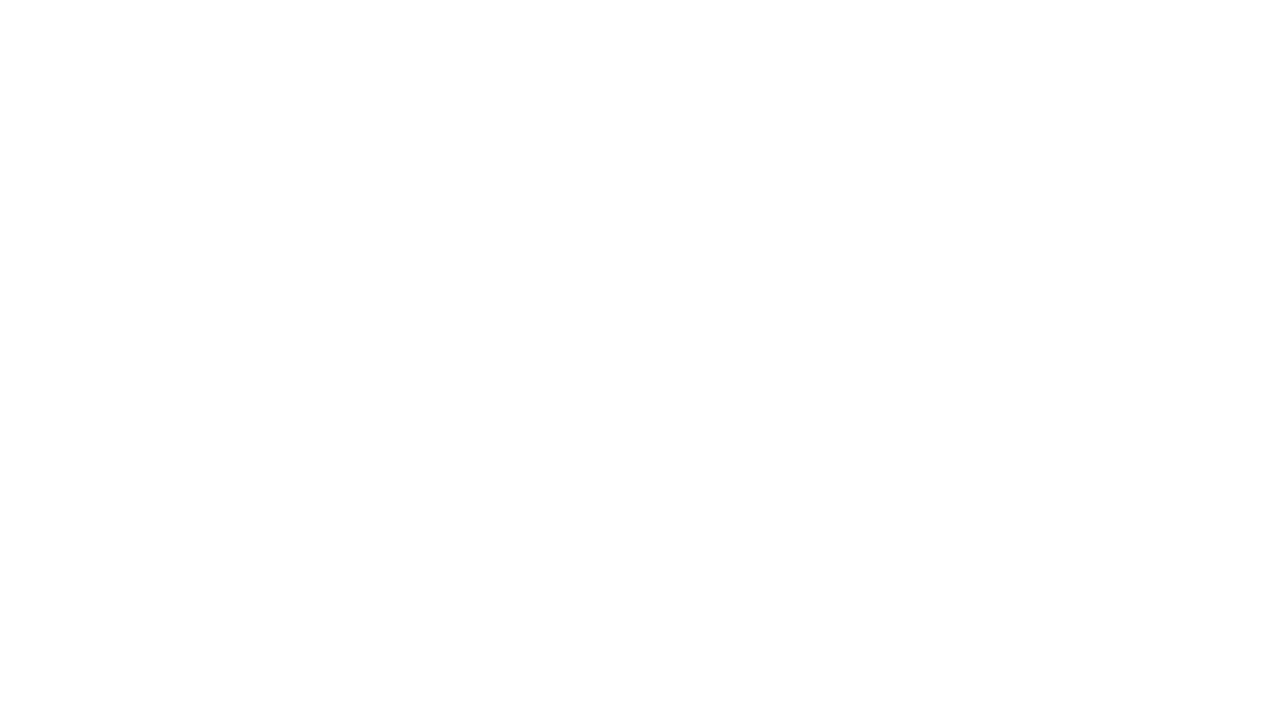

Password reset form loaded (Восстановление пароля)
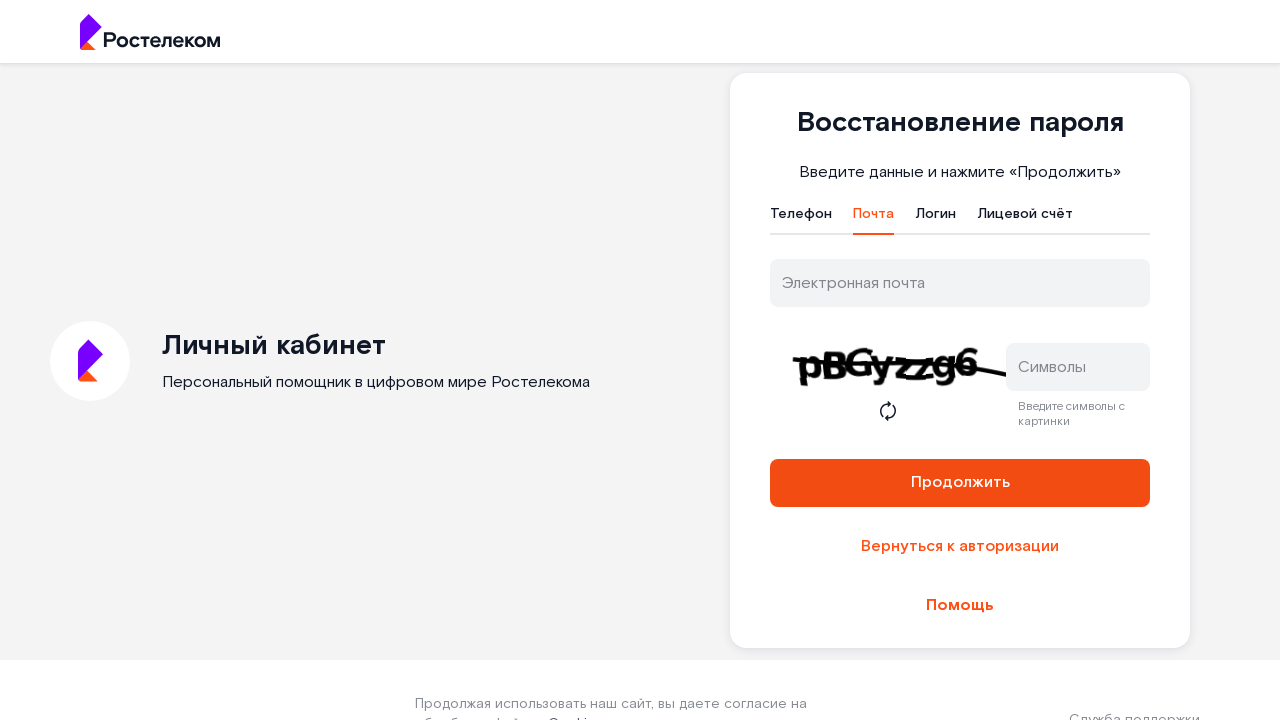

Verified Email tab remains active on password reset form
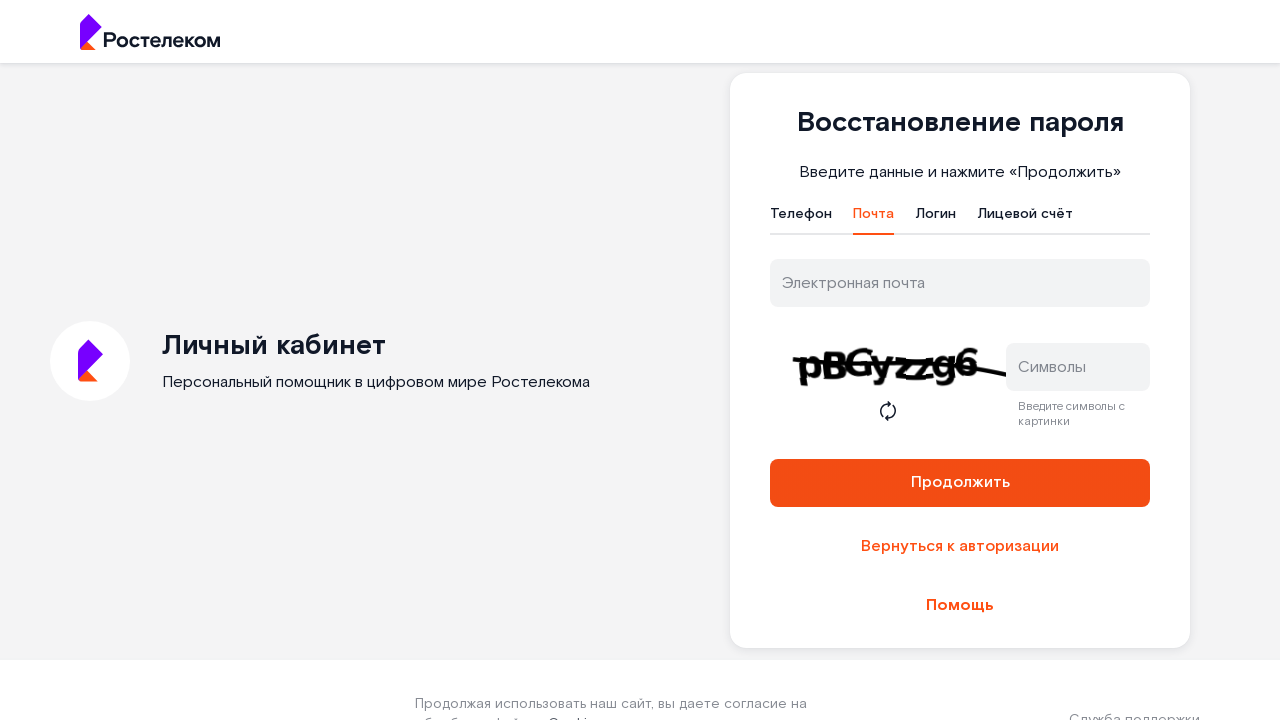

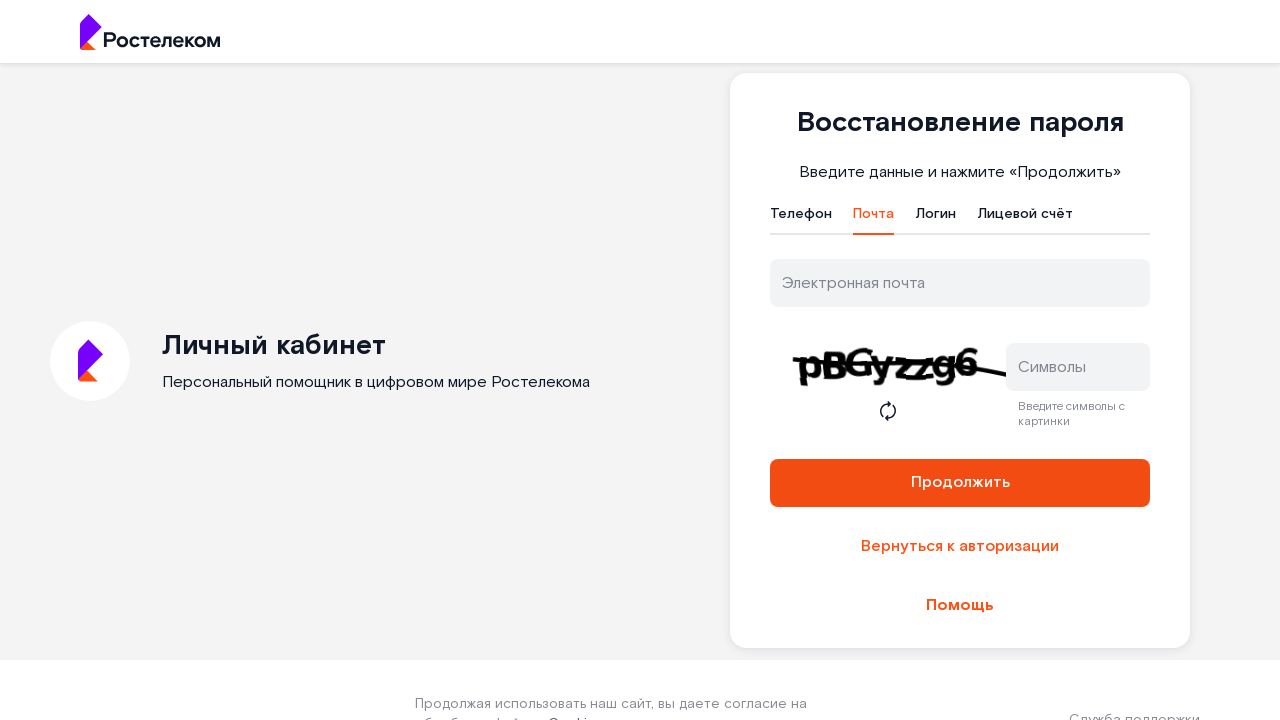